Tests creating multiple todo items (10) in a loop and verifying the total count of todos is displayed correctly.

Starting URL: https://todomvc.com/examples/react/dist/

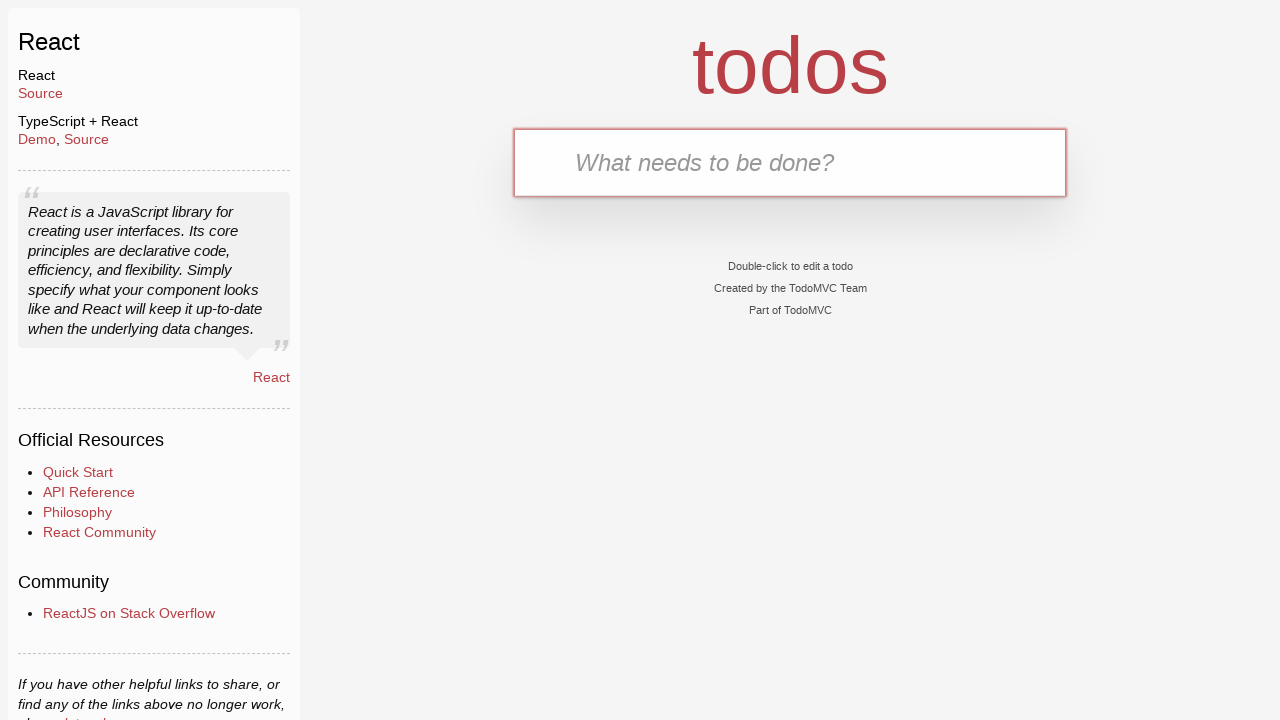

Todo input field is visible
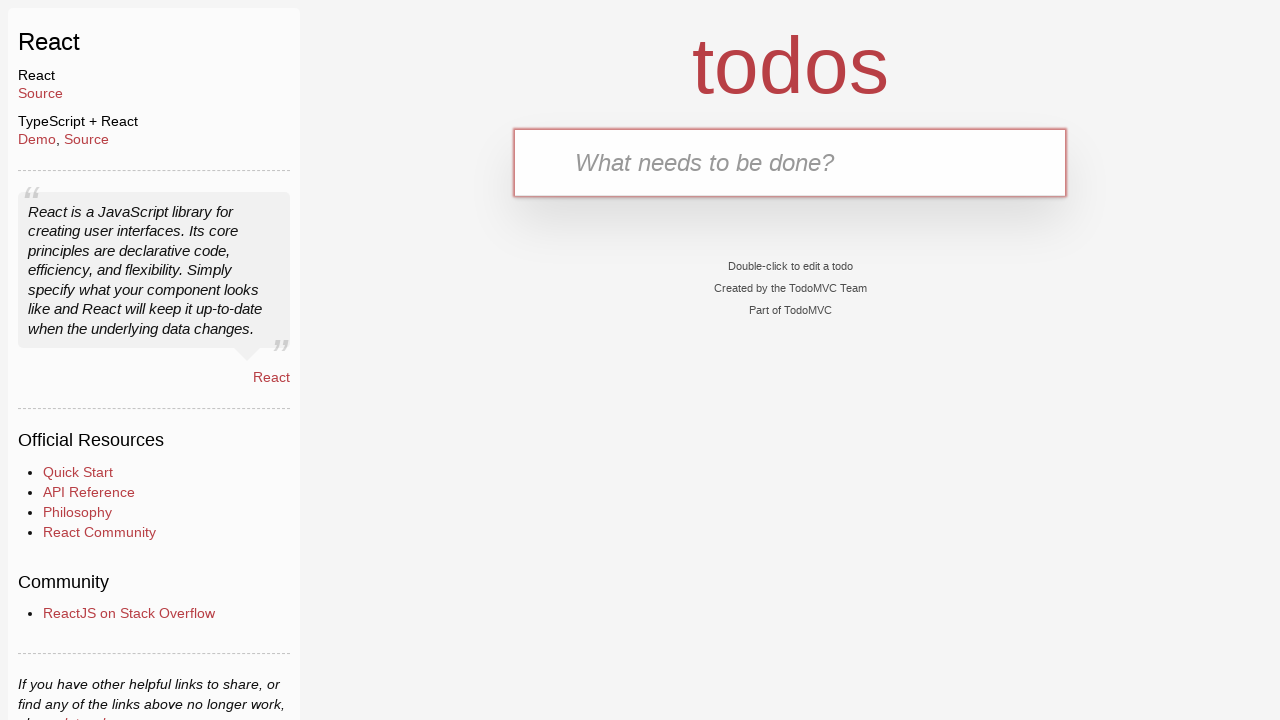

Filled todo input field with 'ABCD' on input#todo-input
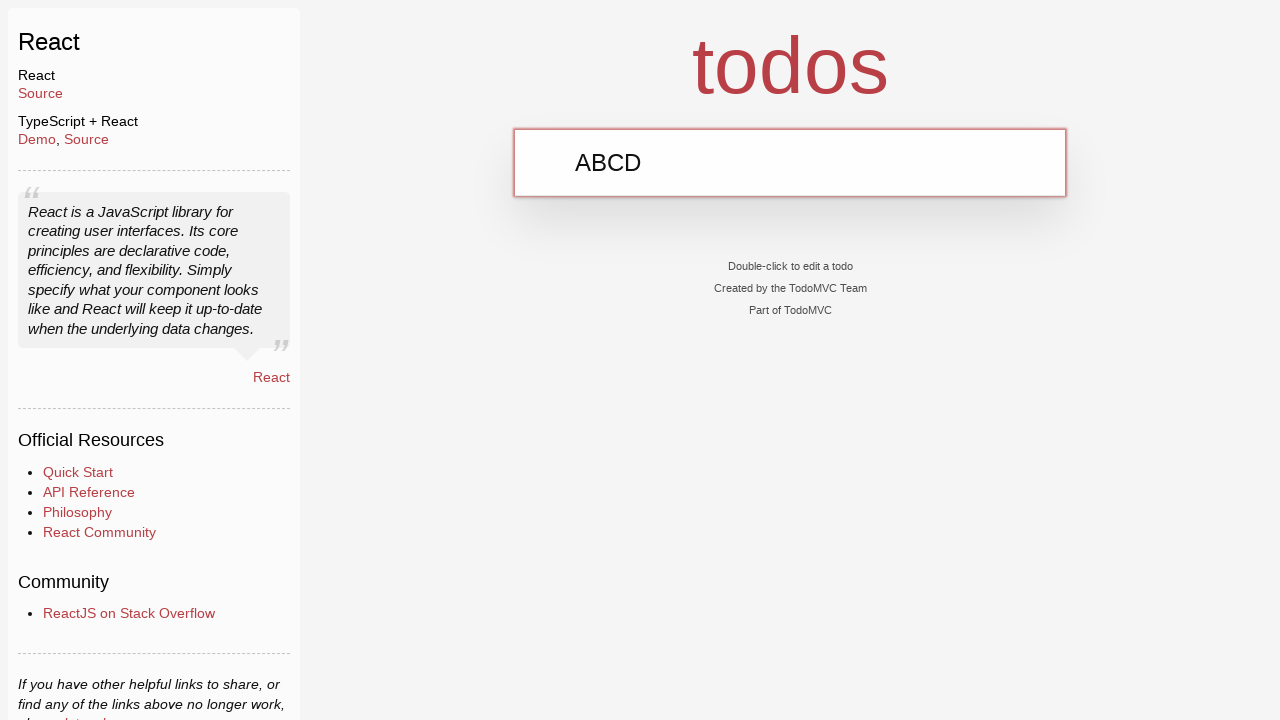

Pressed Enter to create todo 'ABCD' on input#todo-input
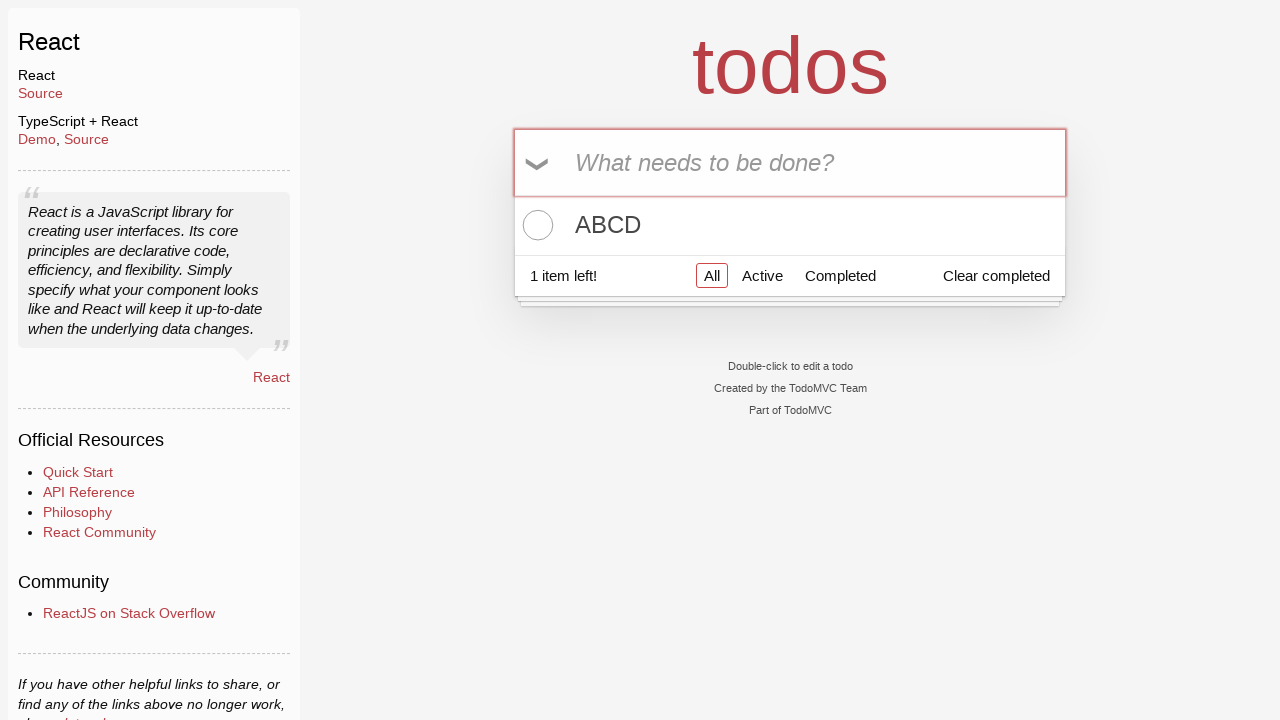

Filled todo input field with 'BCDE' on input#todo-input
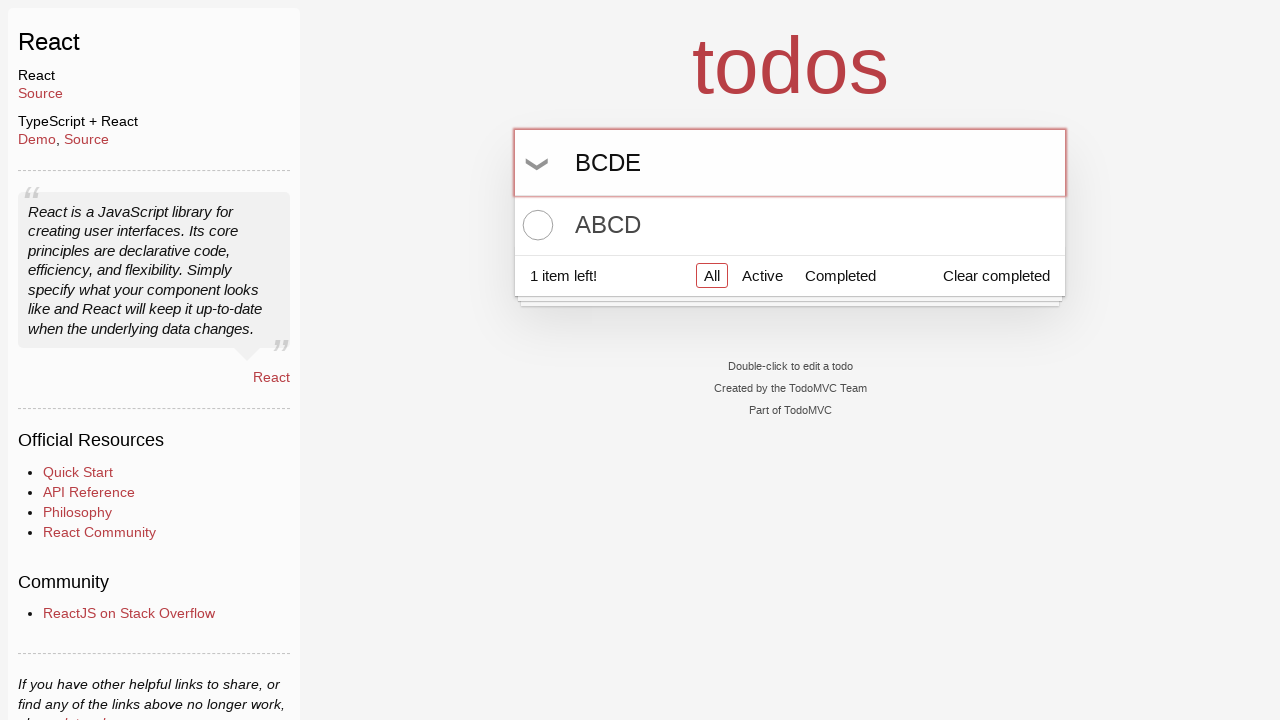

Pressed Enter to create todo 'BCDE' on input#todo-input
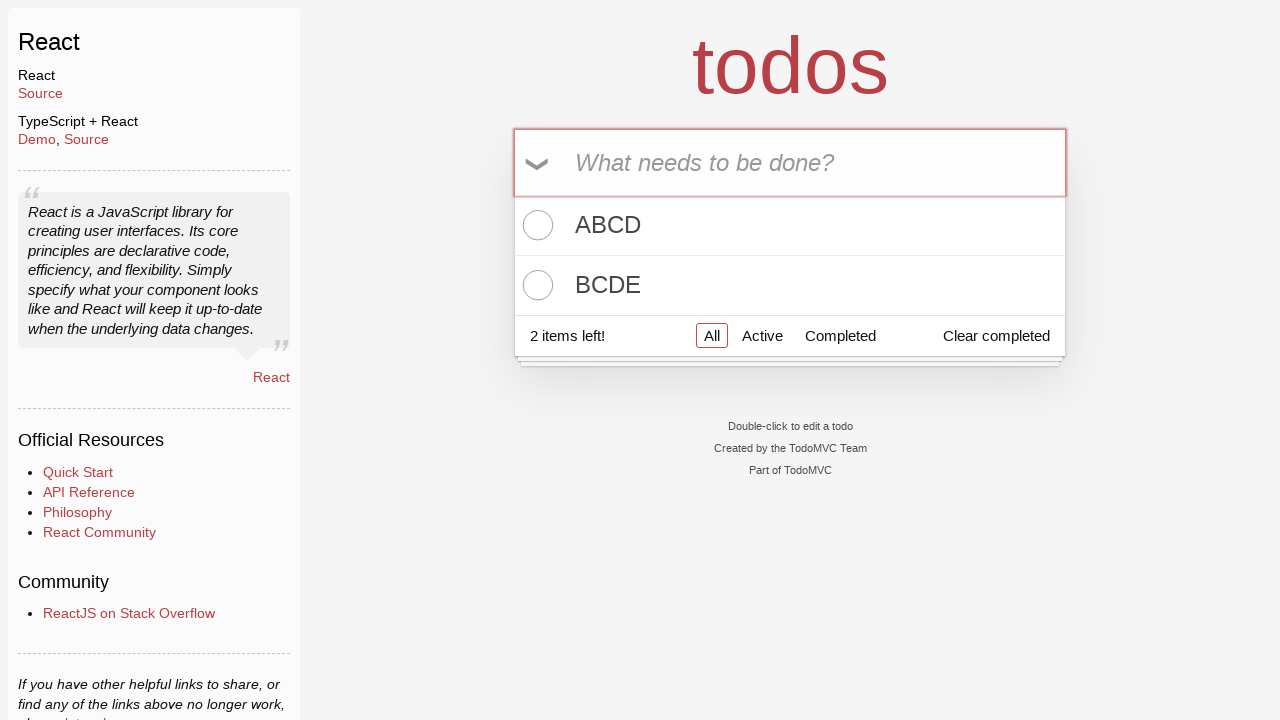

Filled todo input field with 'CDEA' on input#todo-input
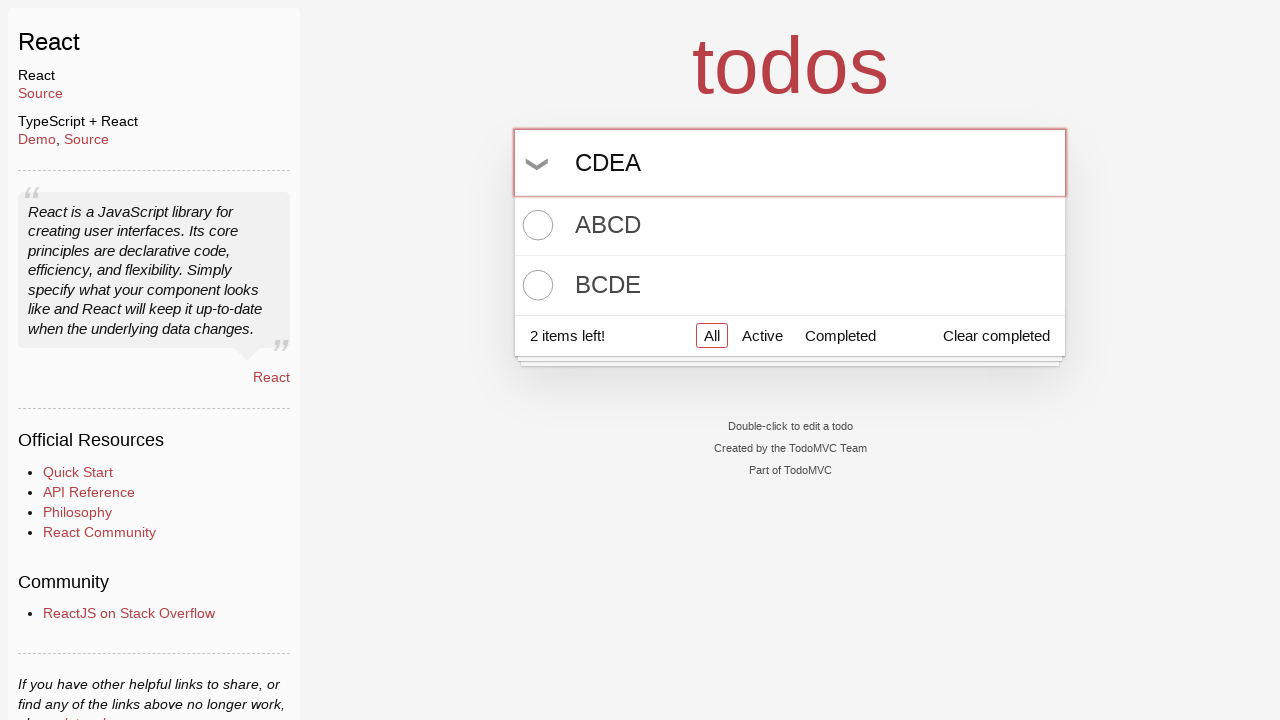

Pressed Enter to create todo 'CDEA' on input#todo-input
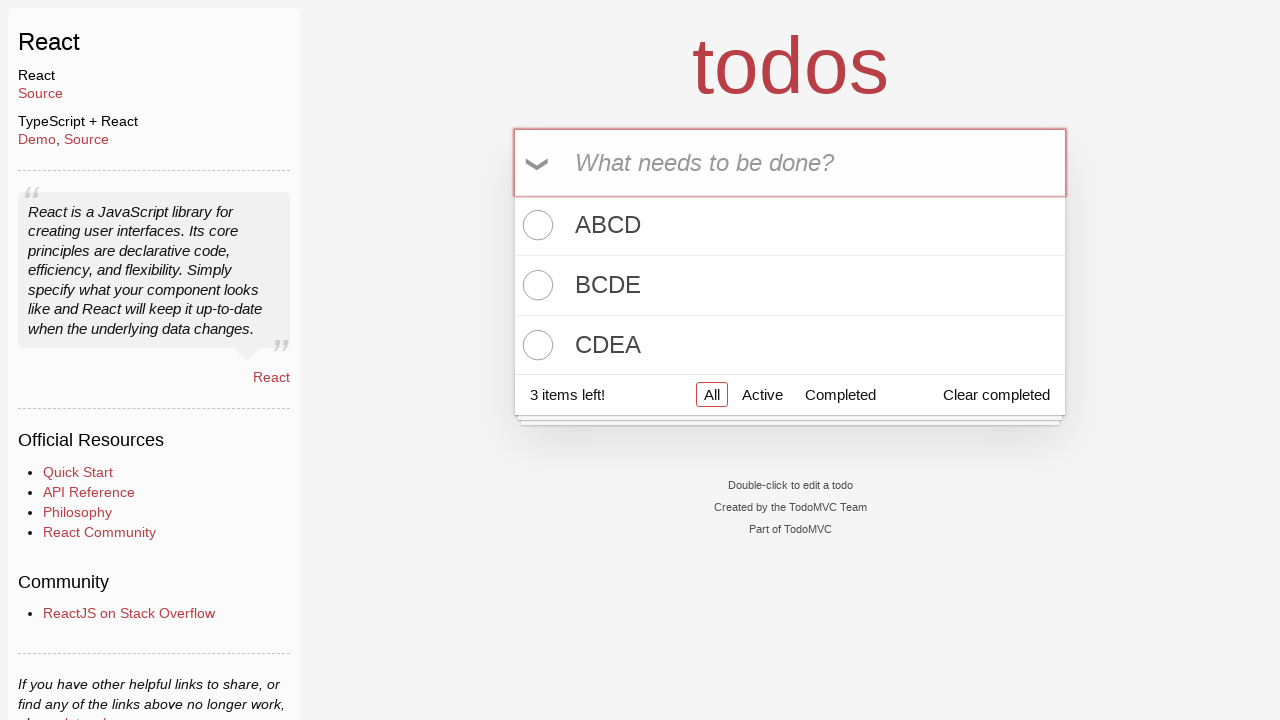

Filled todo input field with 'DEAB' on input#todo-input
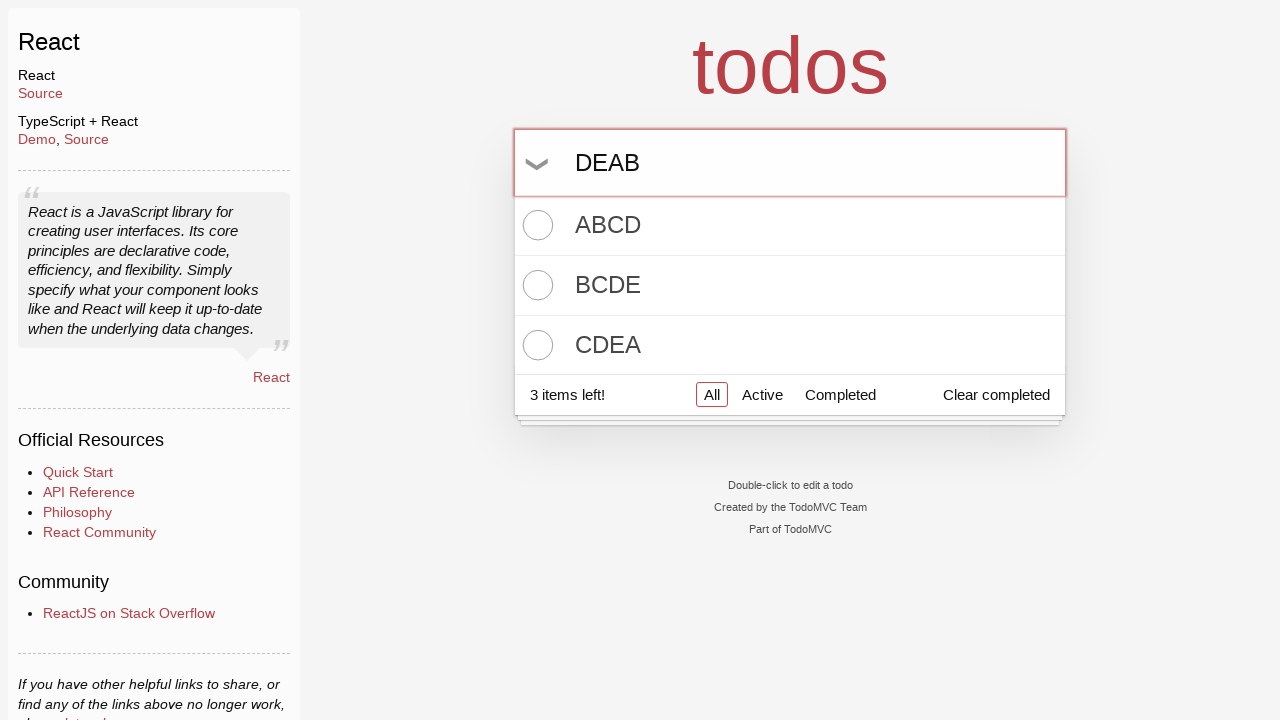

Pressed Enter to create todo 'DEAB' on input#todo-input
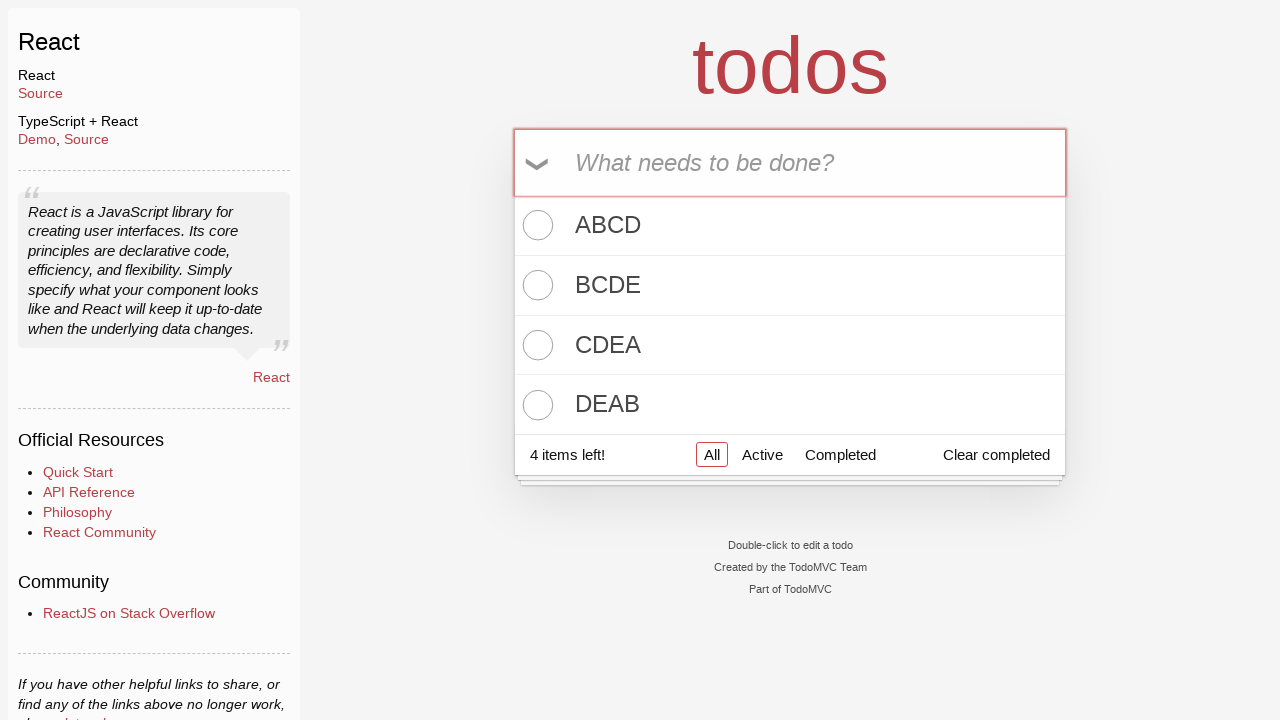

Filled todo input field with 'EABC' on input#todo-input
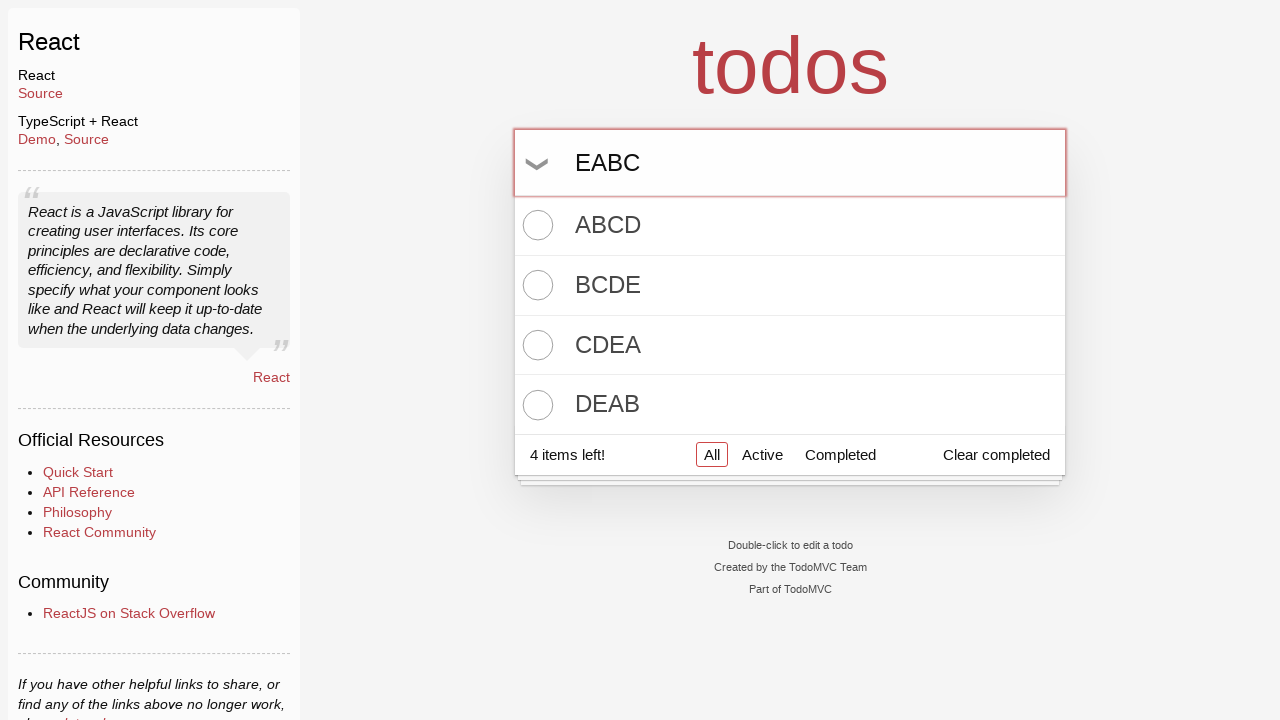

Pressed Enter to create todo 'EABC' on input#todo-input
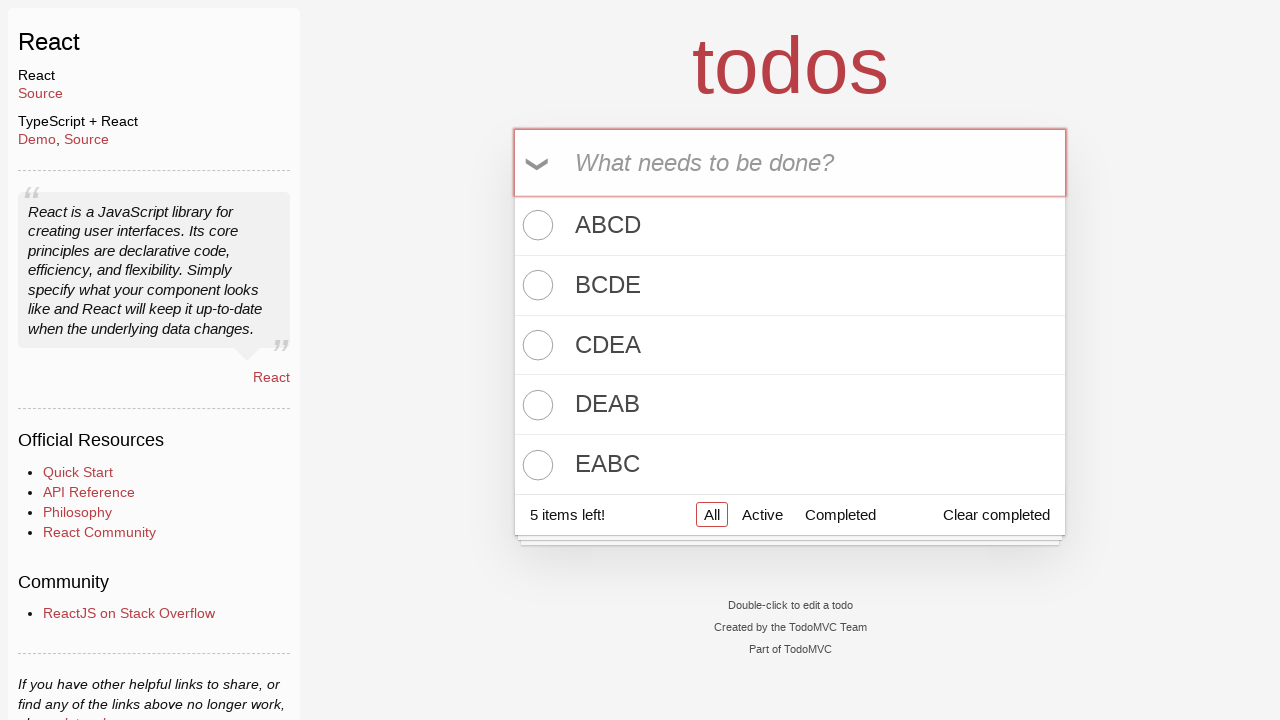

Filled todo input field with 'ABCE' on input#todo-input
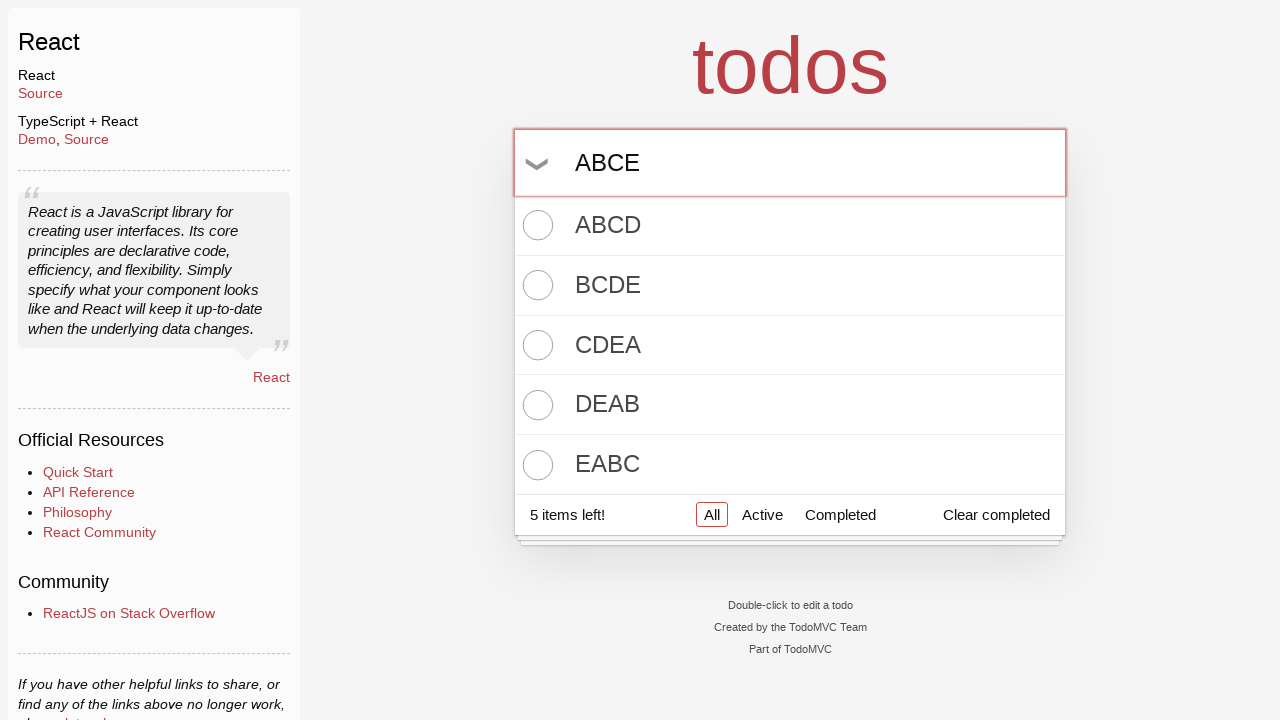

Pressed Enter to create todo 'ABCE' on input#todo-input
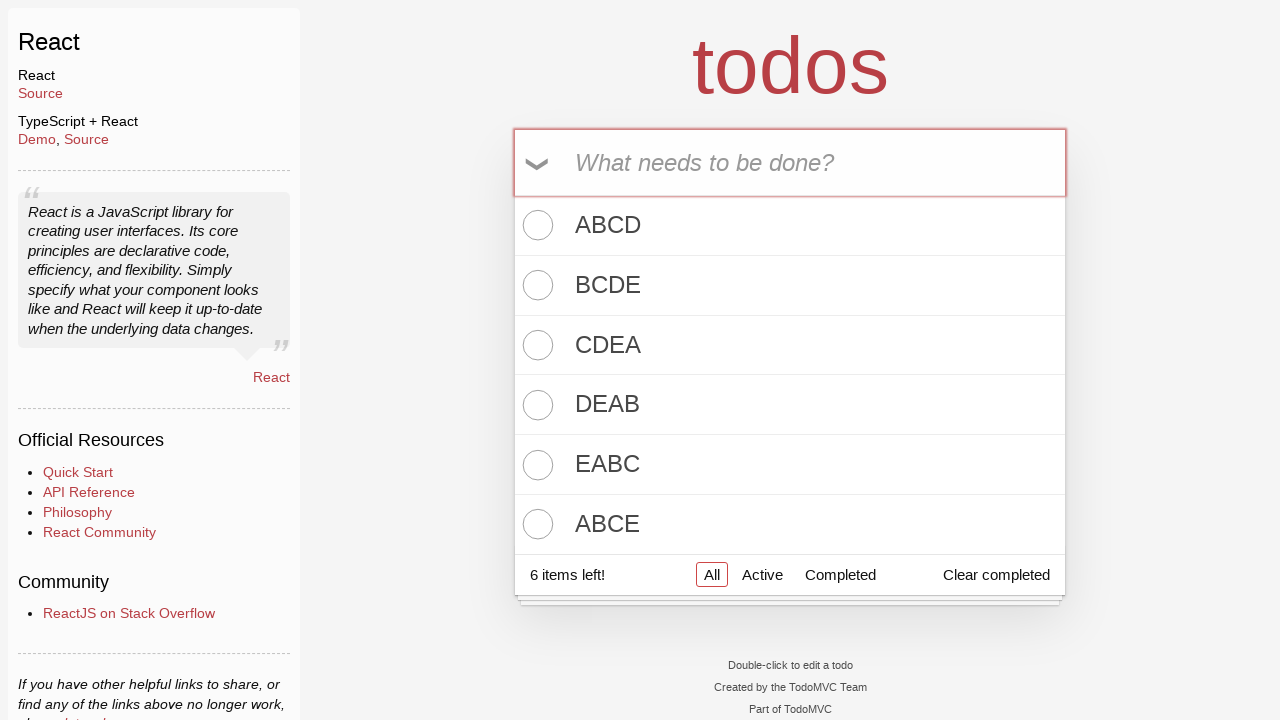

Filled todo input field with 'BCEA' on input#todo-input
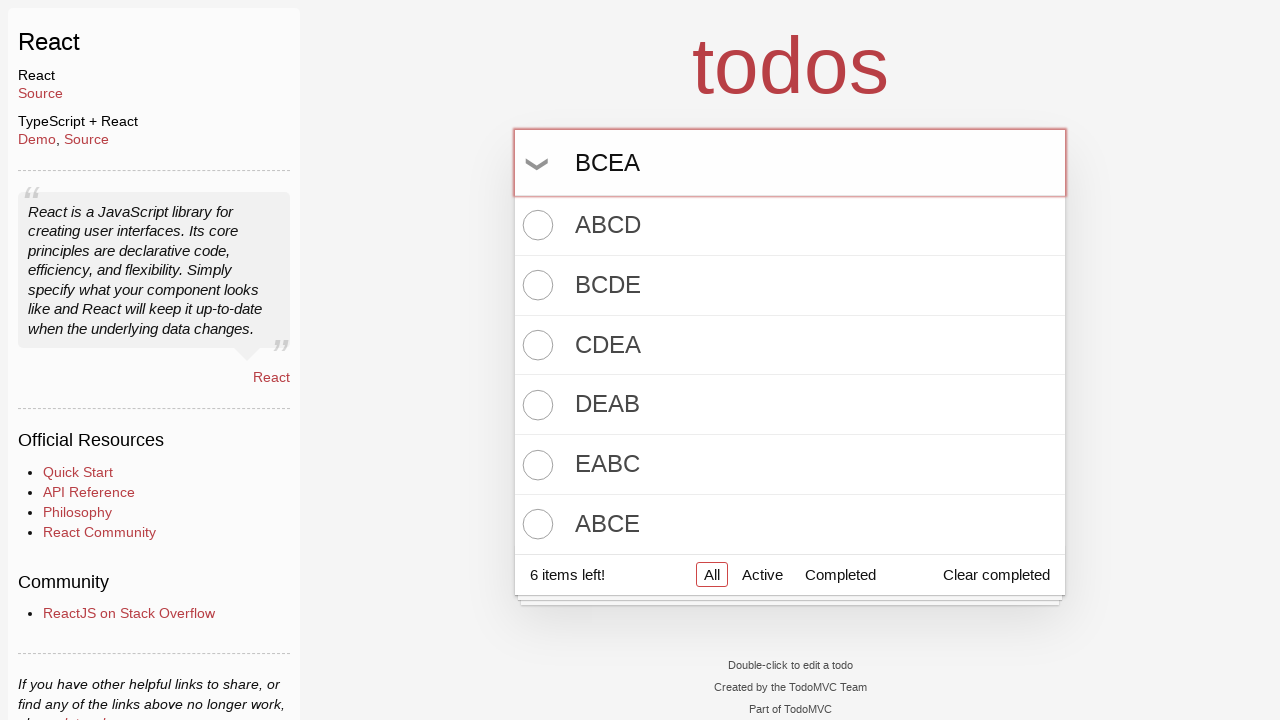

Pressed Enter to create todo 'BCEA' on input#todo-input
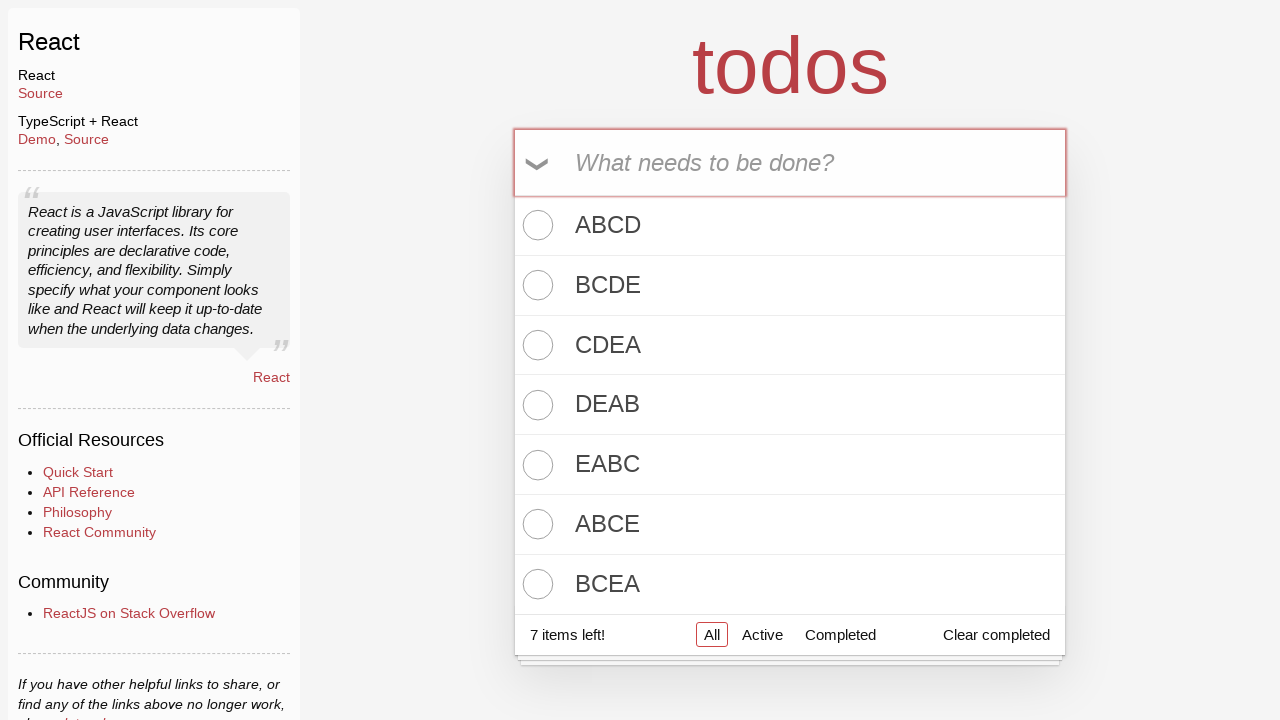

Filled todo input field with 'CEAB' on input#todo-input
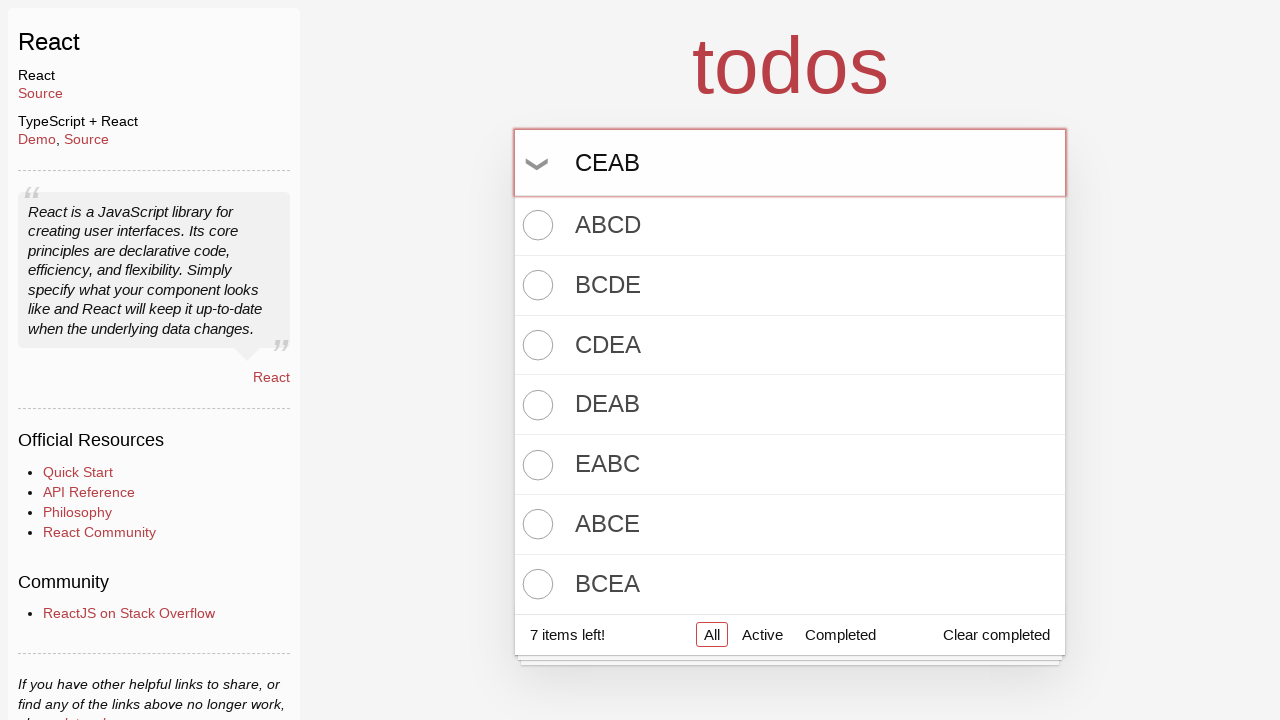

Pressed Enter to create todo 'CEAB' on input#todo-input
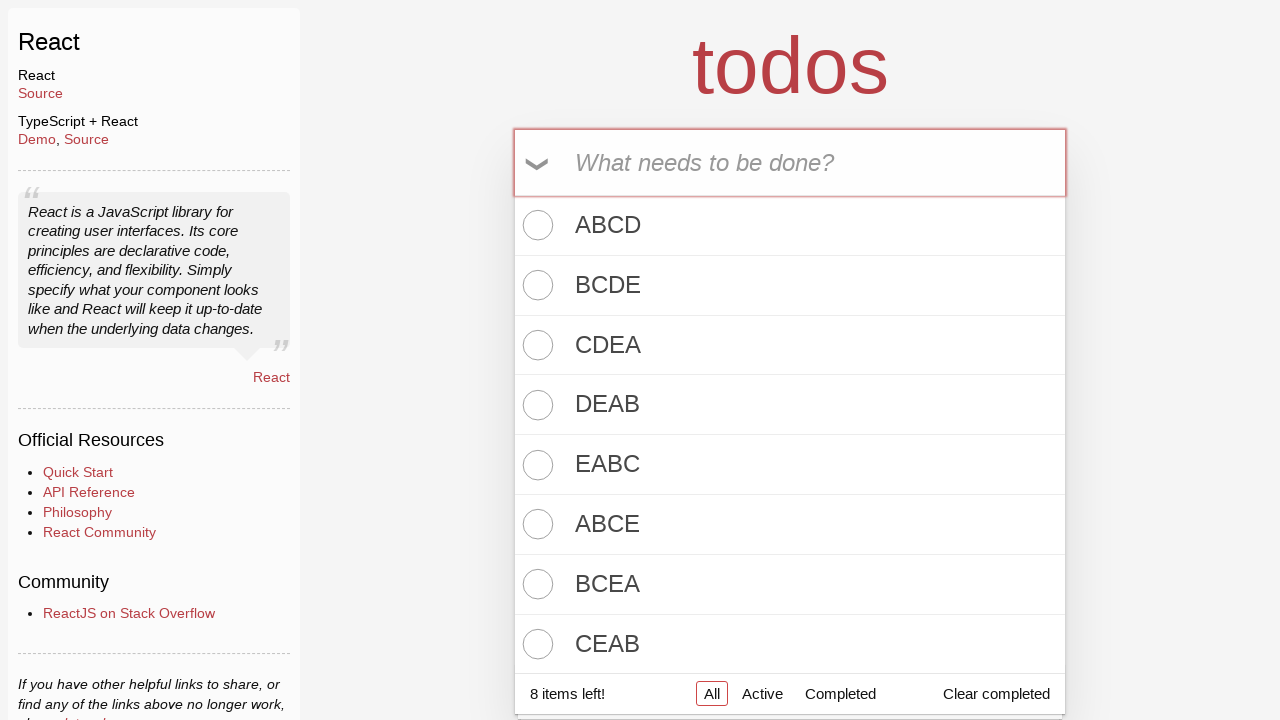

Filled todo input field with 'EABD' on input#todo-input
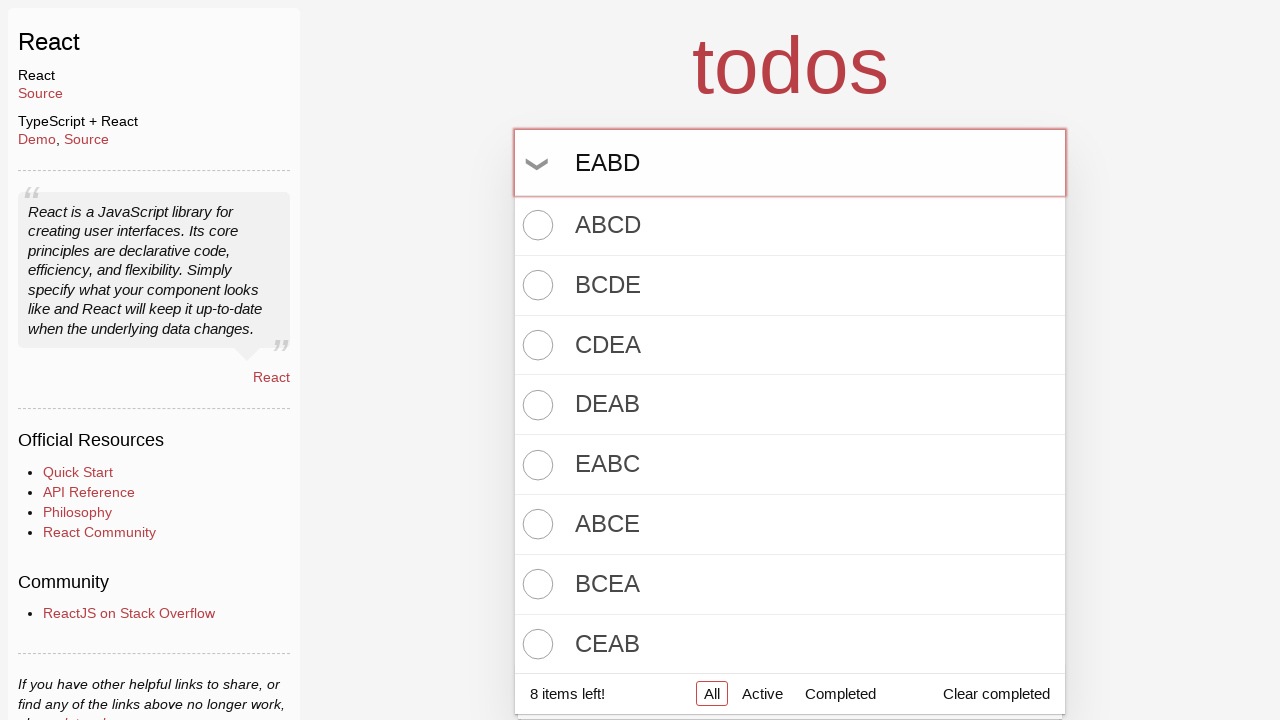

Pressed Enter to create todo 'EABD' on input#todo-input
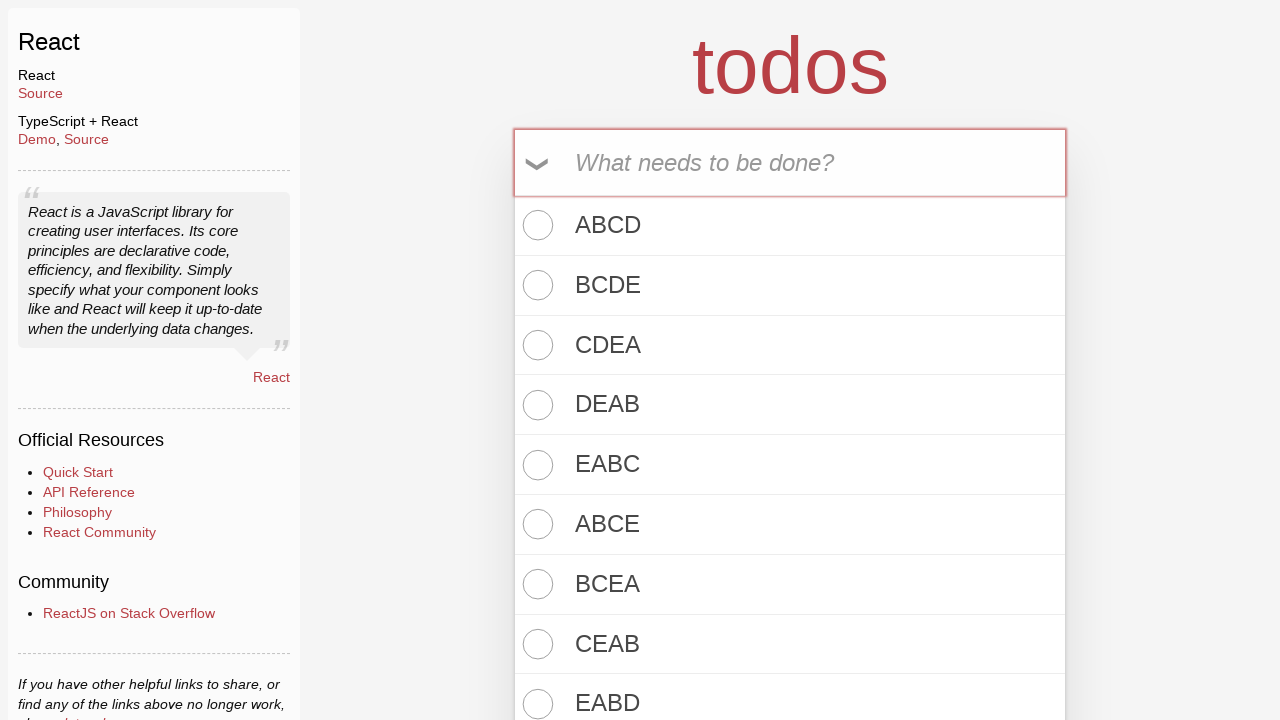

Filled todo input field with 'ABDE' on input#todo-input
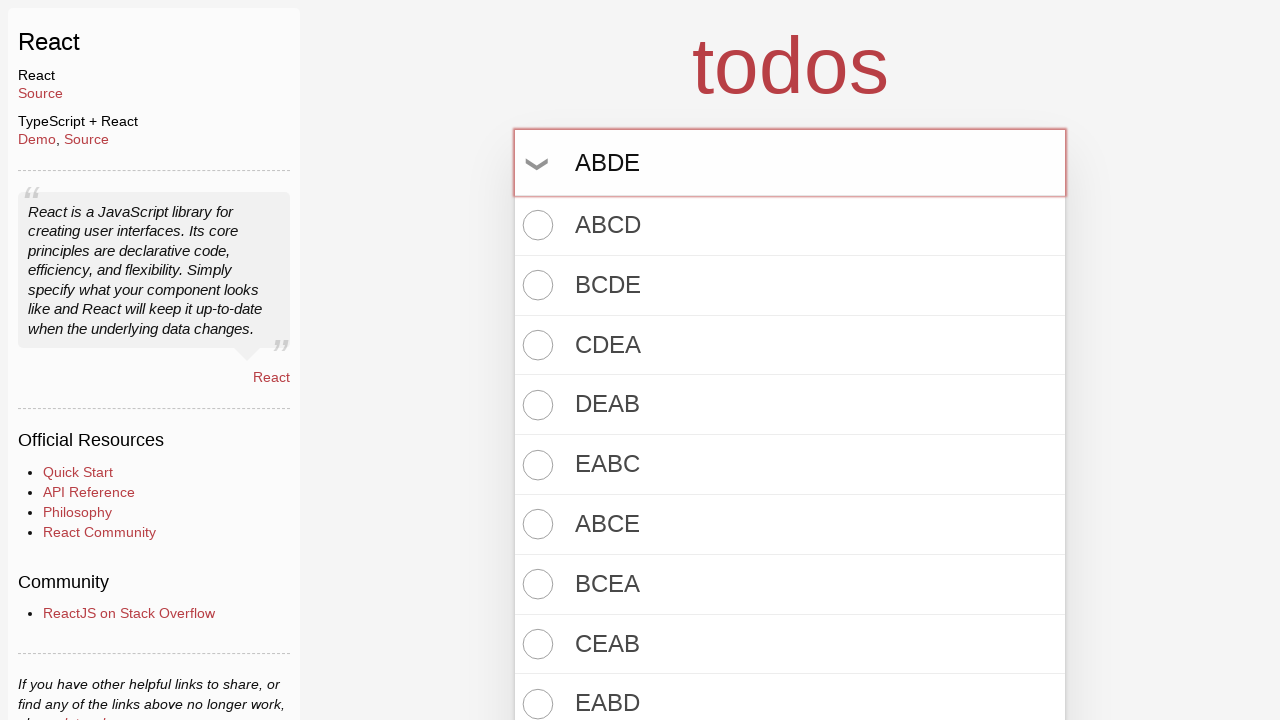

Pressed Enter to create todo 'ABDE' on input#todo-input
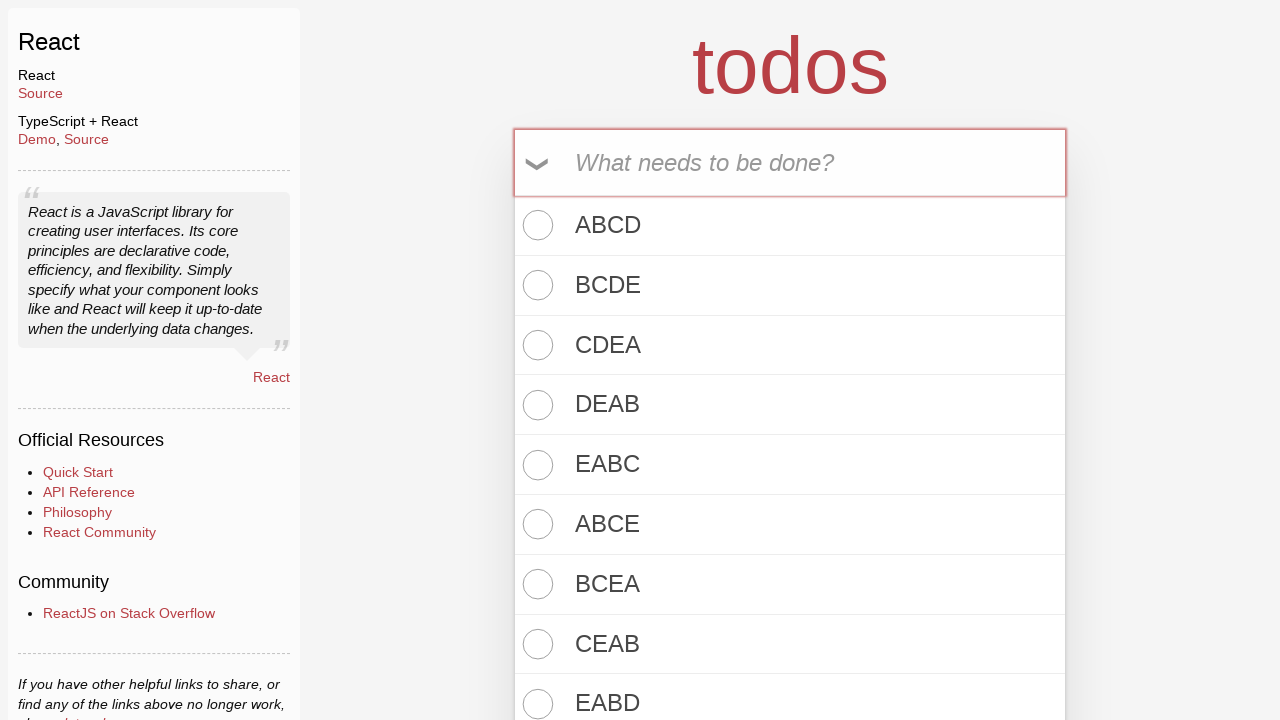

Todo count element is visible after creating 10 todos
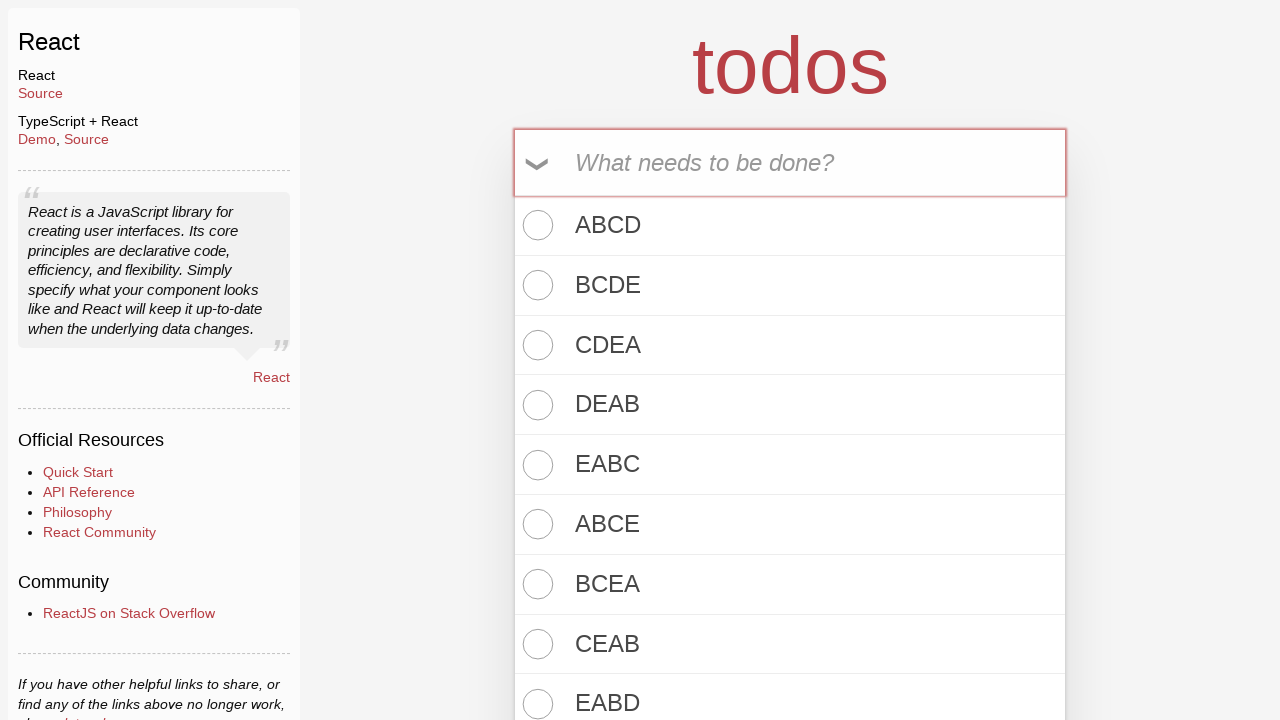

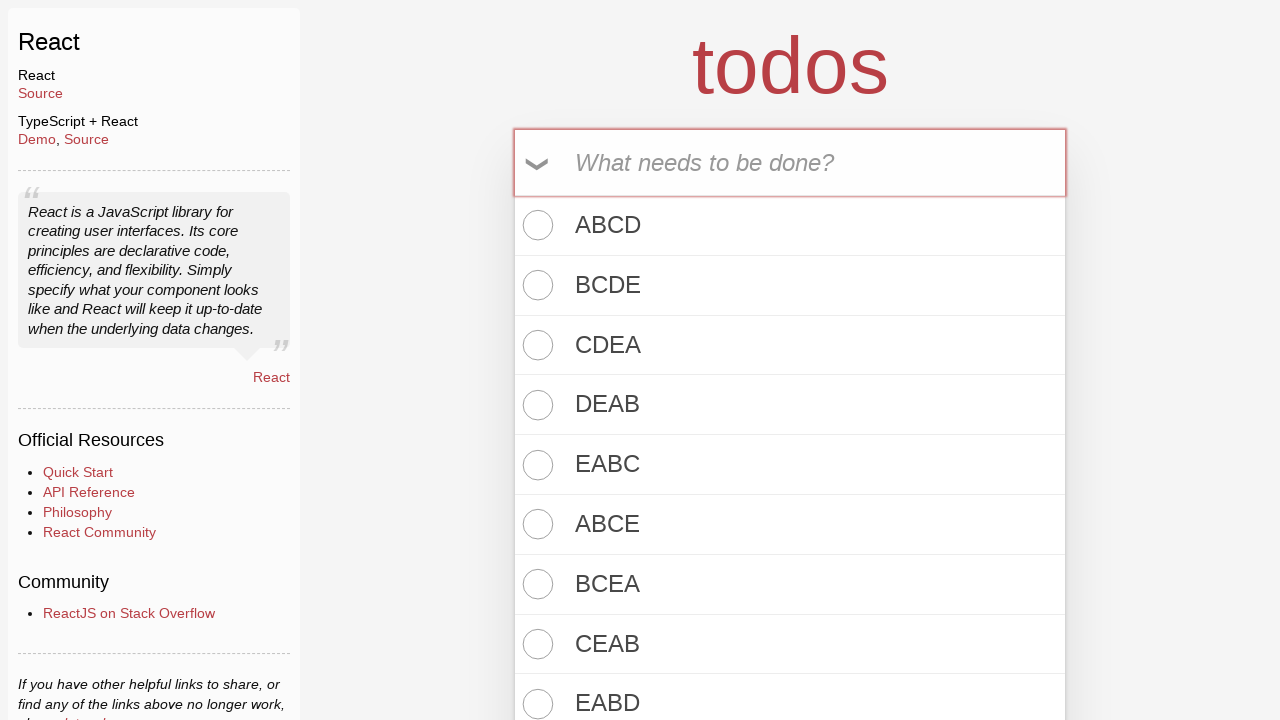